Tests add and remove element functionality by adding elements, verifying they appear, then removing them and verifying they disappear

Starting URL: https://the-internet.herokuapp.com/add_remove_elements/

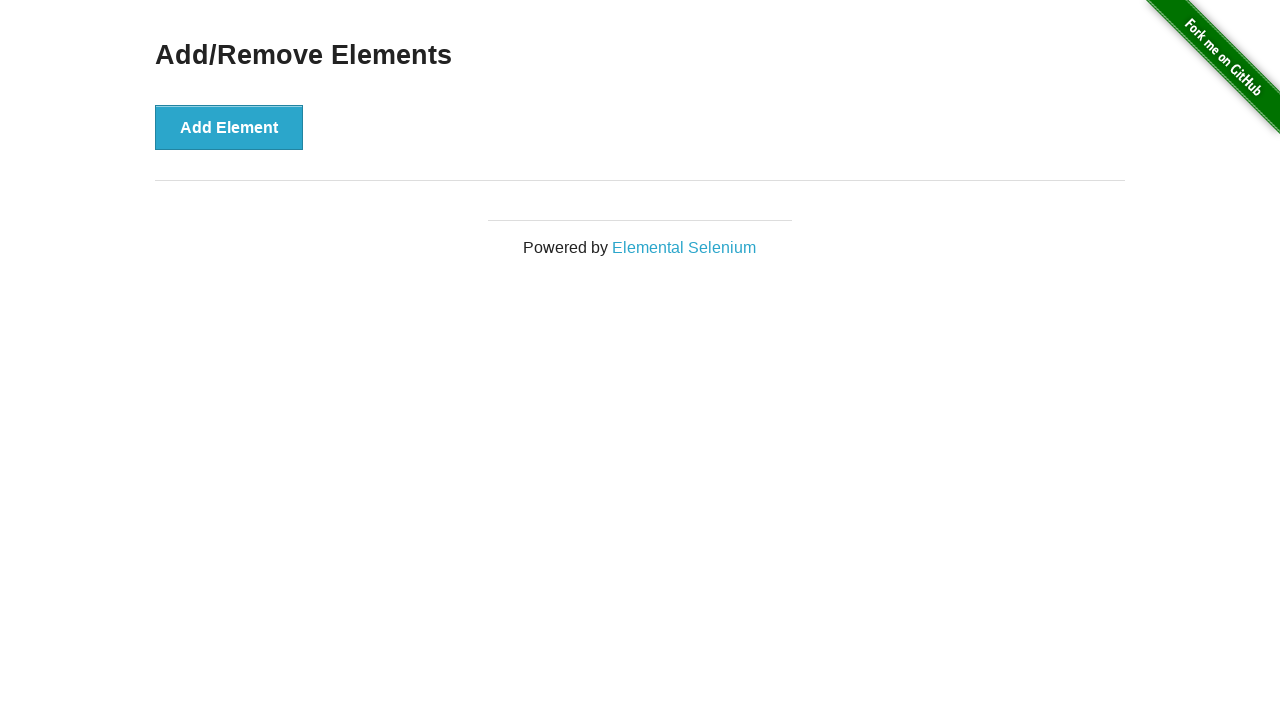

Clicked 'Add Element' button to add first element at (229, 127) on button:has-text('Add Element')
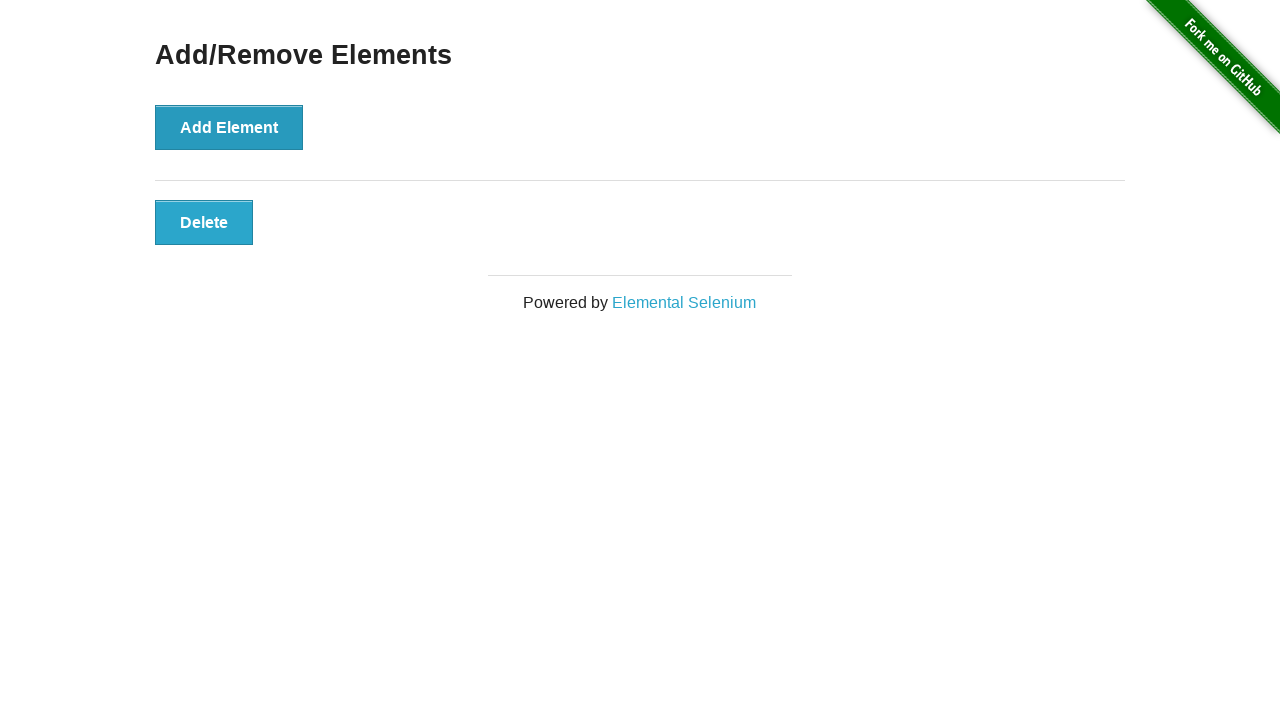

Delete button appeared after adding element
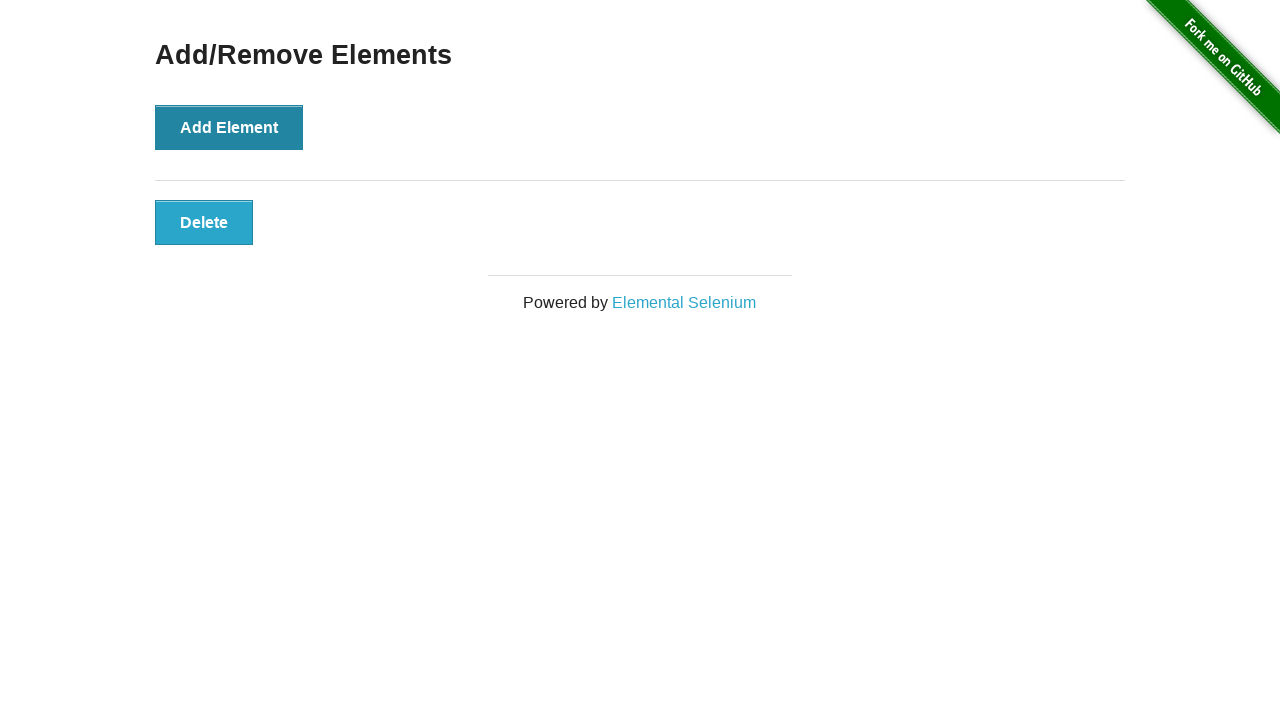

Clicked delete button to remove the element at (204, 222) on button.added-manually
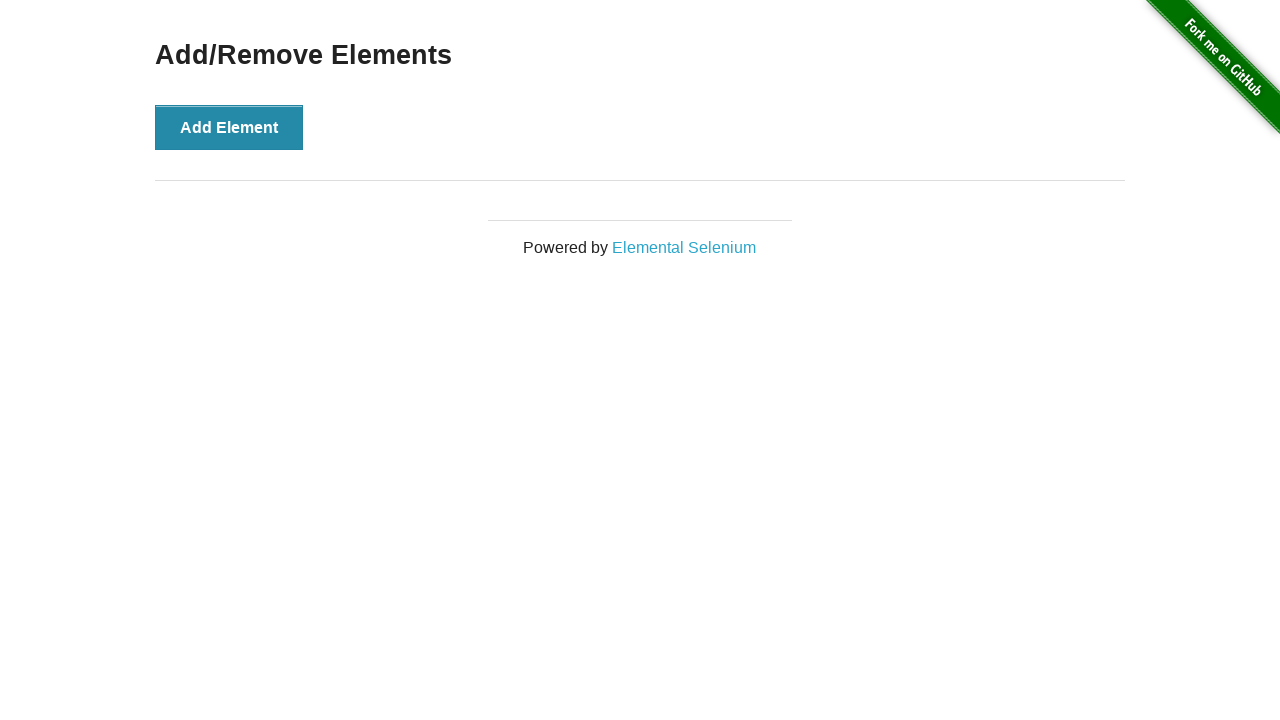

Verified that the delete button disappeared
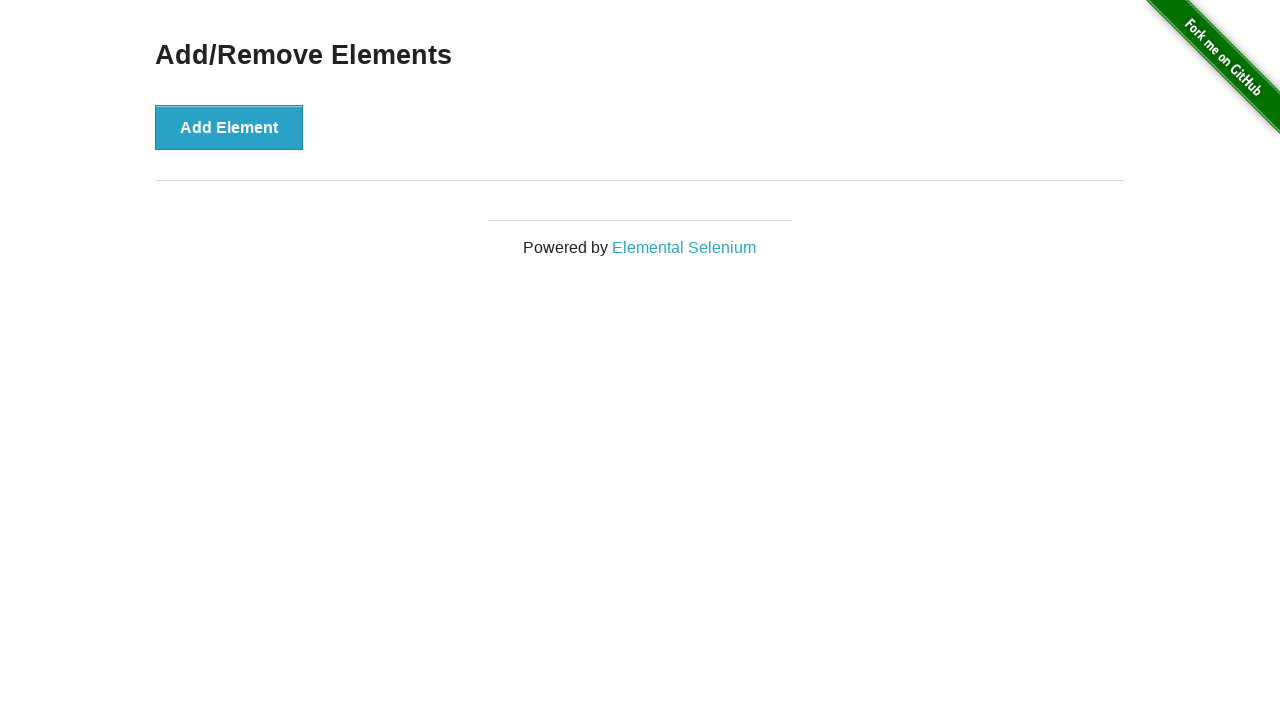

Clicked 'Add Element' button (iteration 1 of 5) at (229, 127) on button:has-text('Add Element')
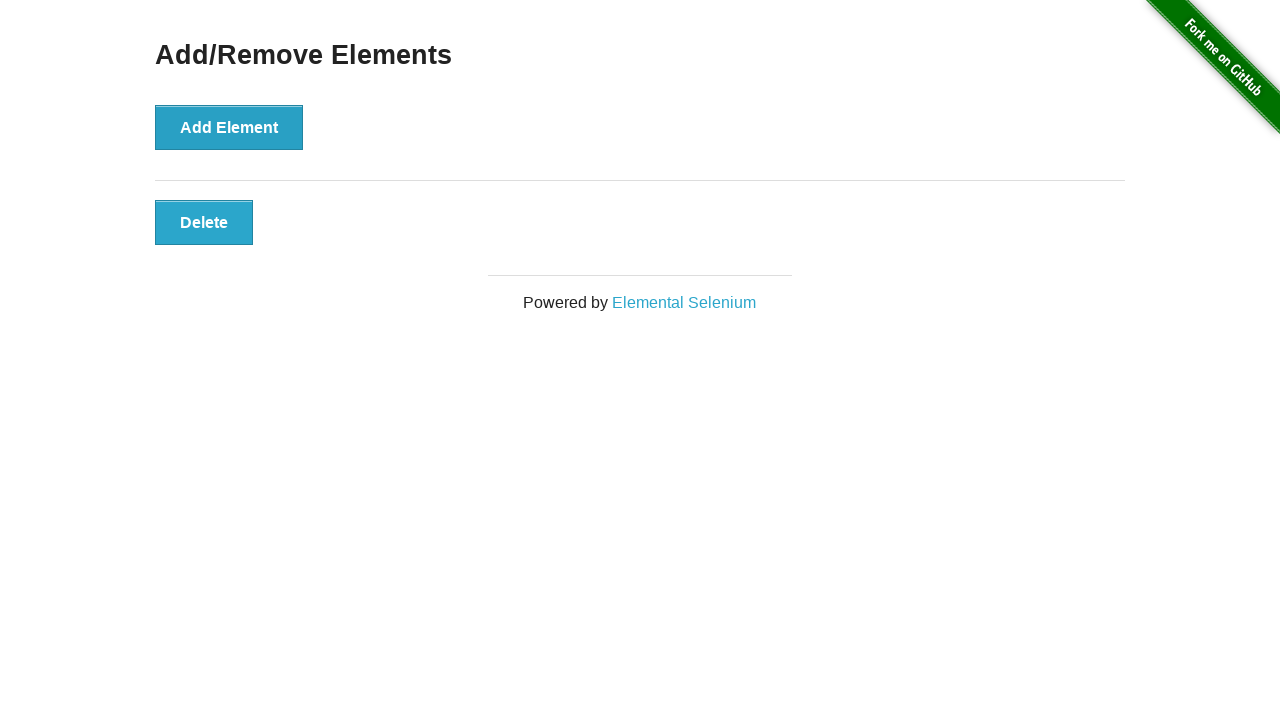

Clicked 'Add Element' button (iteration 2 of 5) at (229, 127) on button:has-text('Add Element')
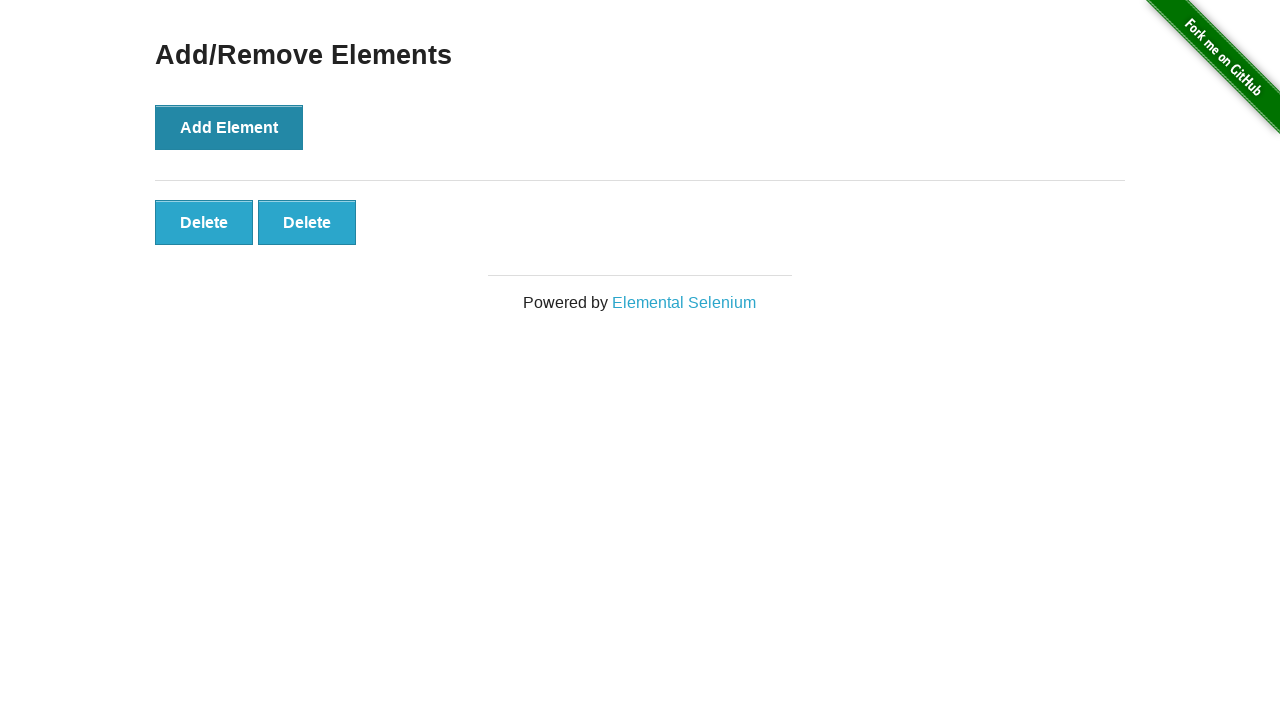

Clicked 'Add Element' button (iteration 3 of 5) at (229, 127) on button:has-text('Add Element')
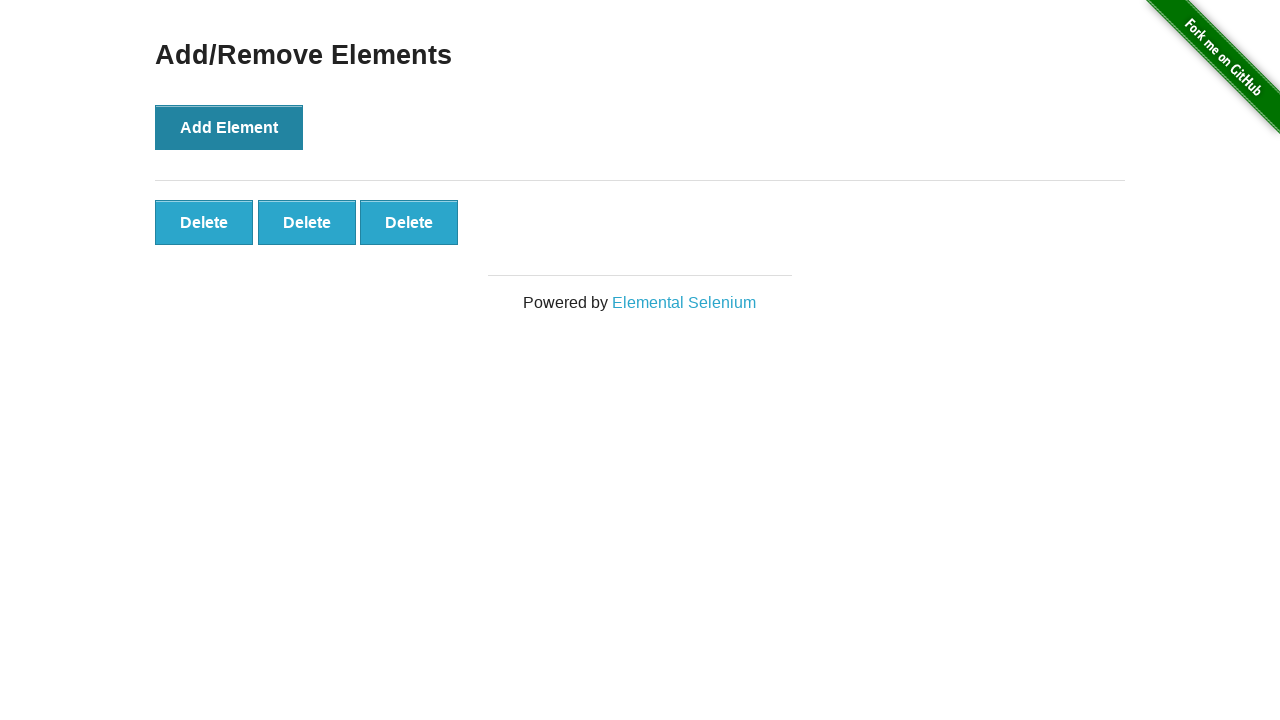

Clicked 'Add Element' button (iteration 4 of 5) at (229, 127) on button:has-text('Add Element')
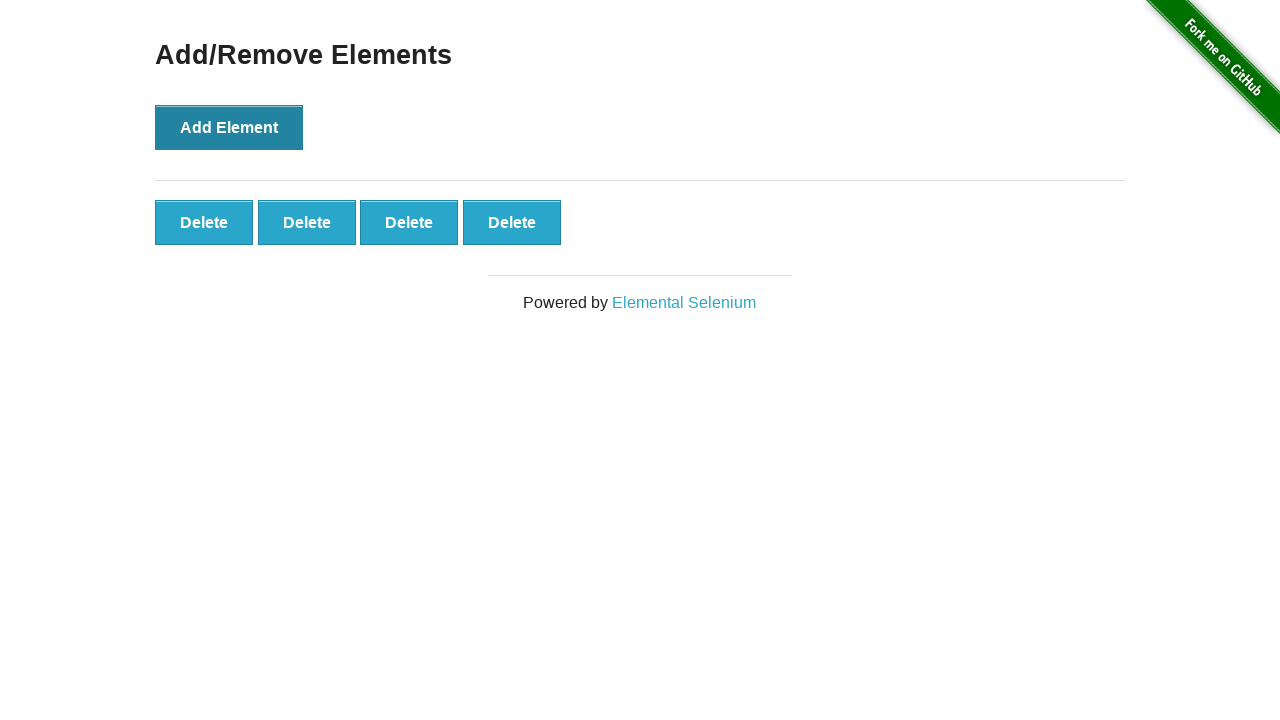

Clicked 'Add Element' button (iteration 5 of 5) at (229, 127) on button:has-text('Add Element')
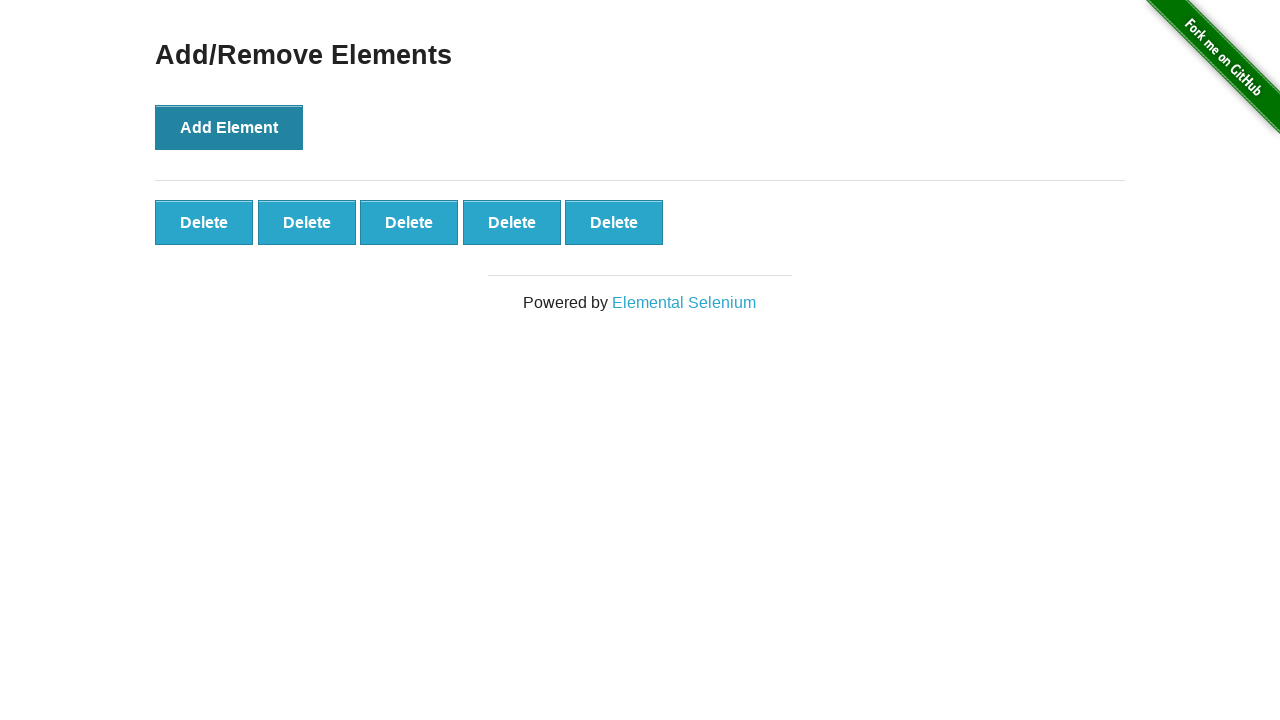

Verified that 5 delete buttons are present
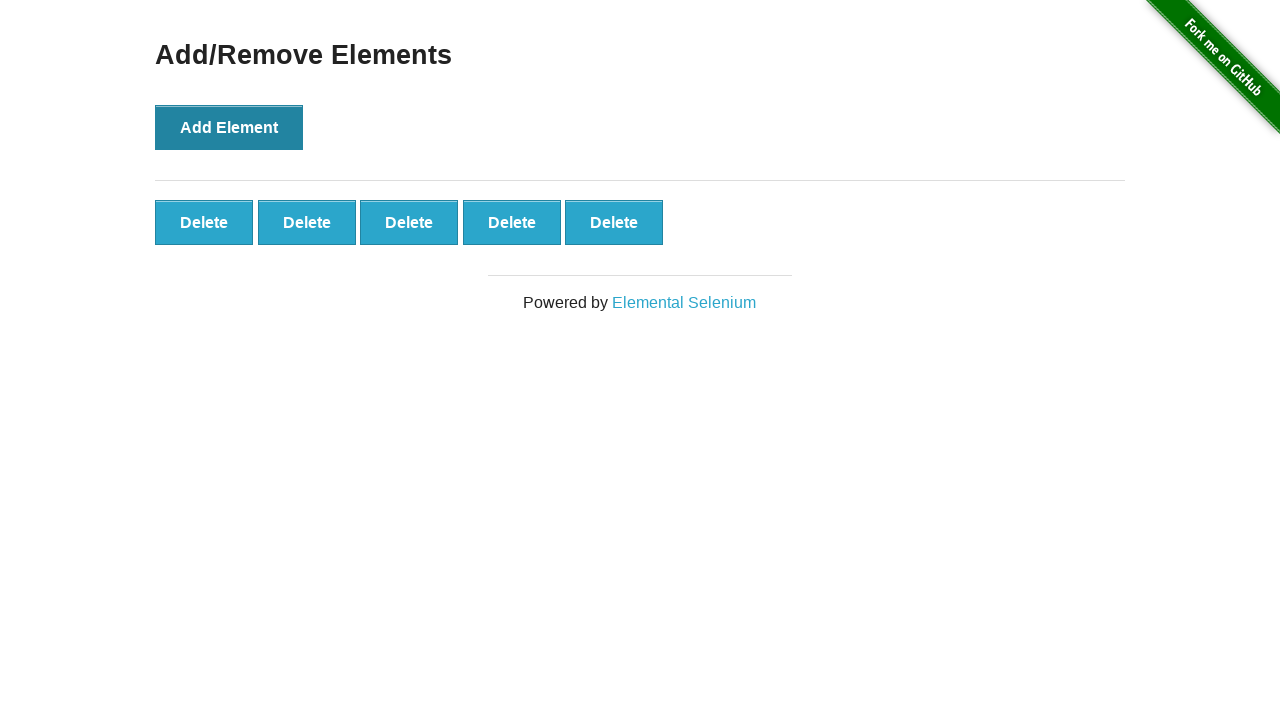

Clicked delete button to remove element (iteration 1 of 5) at (204, 222) on button.added-manually:first-child
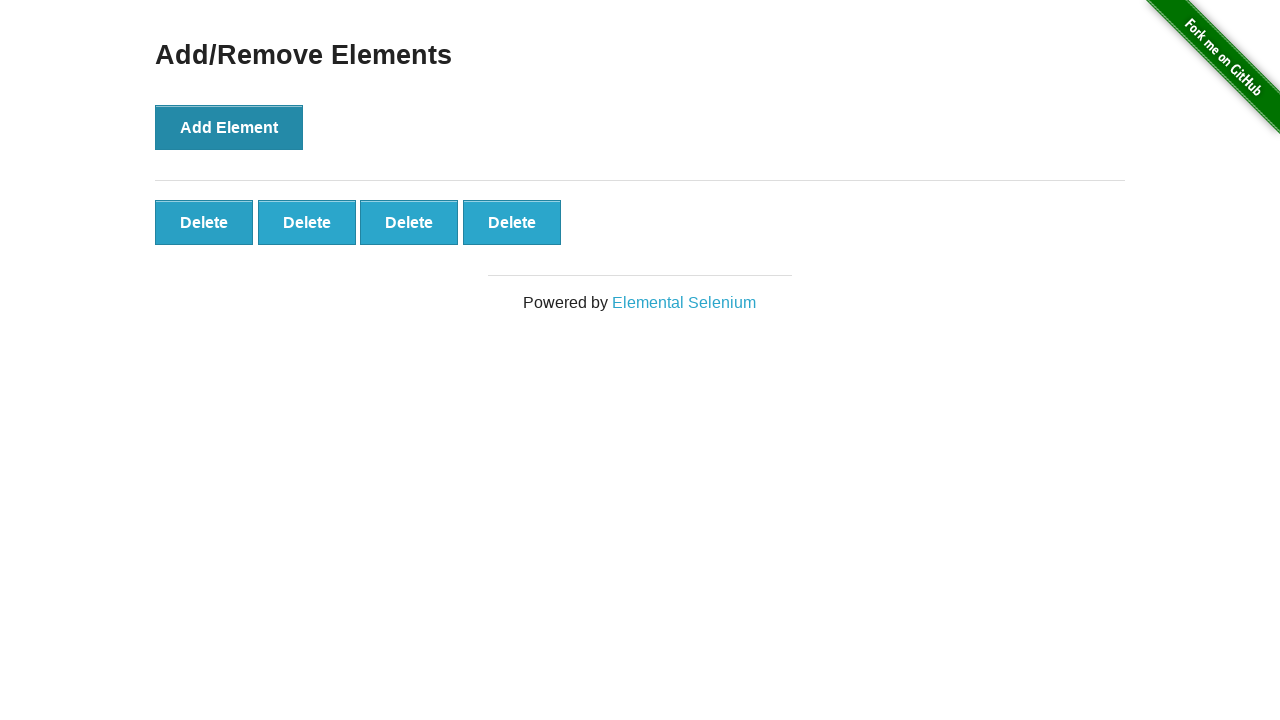

Clicked delete button to remove element (iteration 2 of 5) at (204, 222) on button.added-manually:first-child
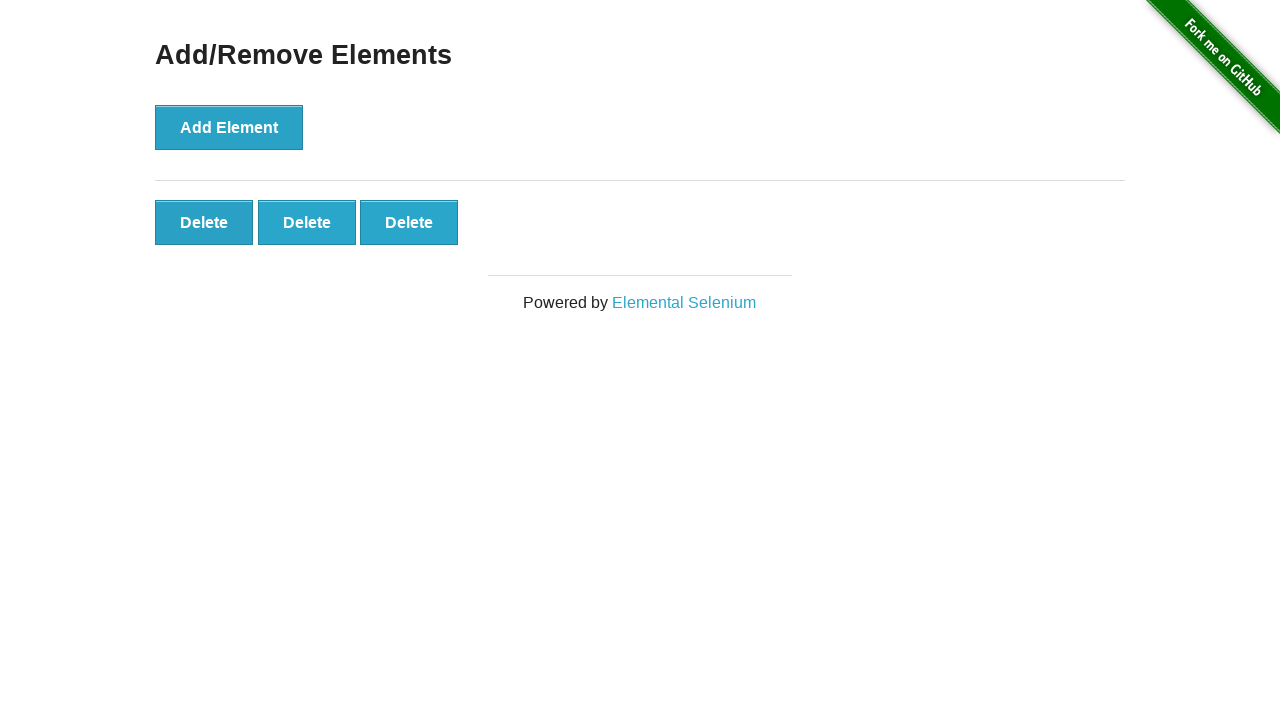

Clicked delete button to remove element (iteration 3 of 5) at (204, 222) on button.added-manually:first-child
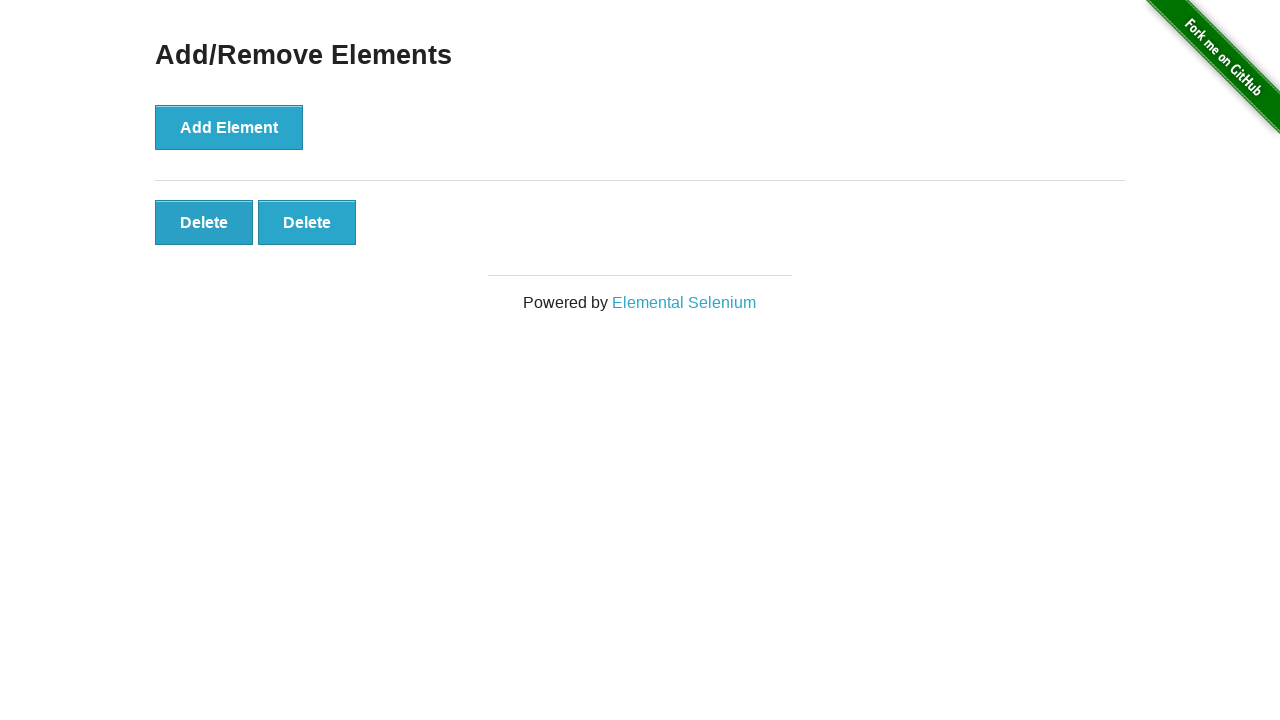

Clicked delete button to remove element (iteration 4 of 5) at (204, 222) on button.added-manually:first-child
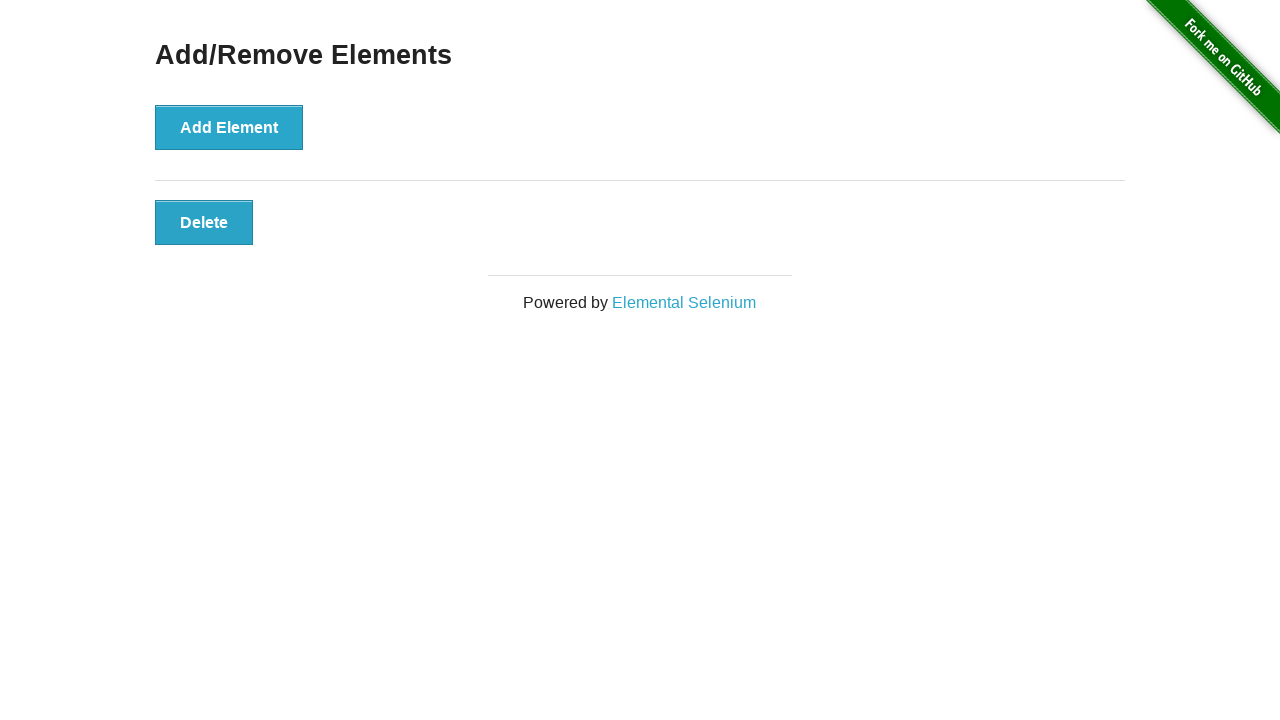

Clicked delete button to remove element (iteration 5 of 5) at (204, 222) on button.added-manually:first-child
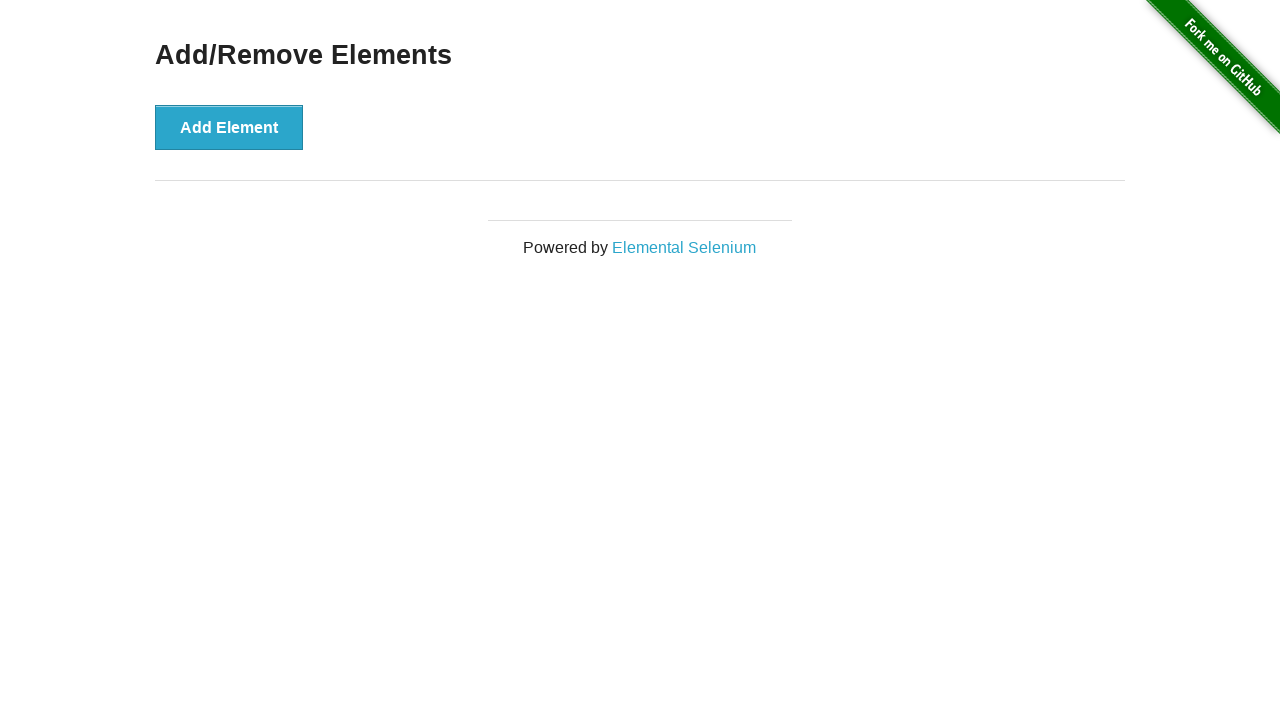

Verified that all delete buttons have been removed
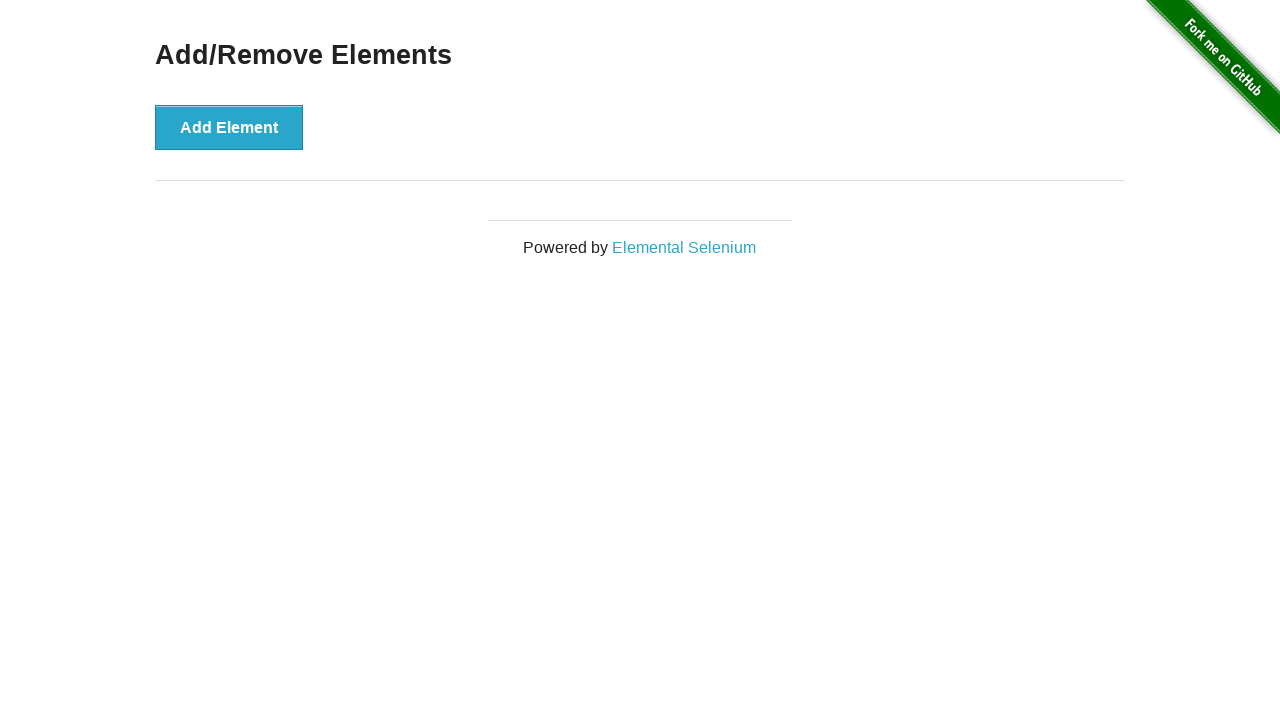

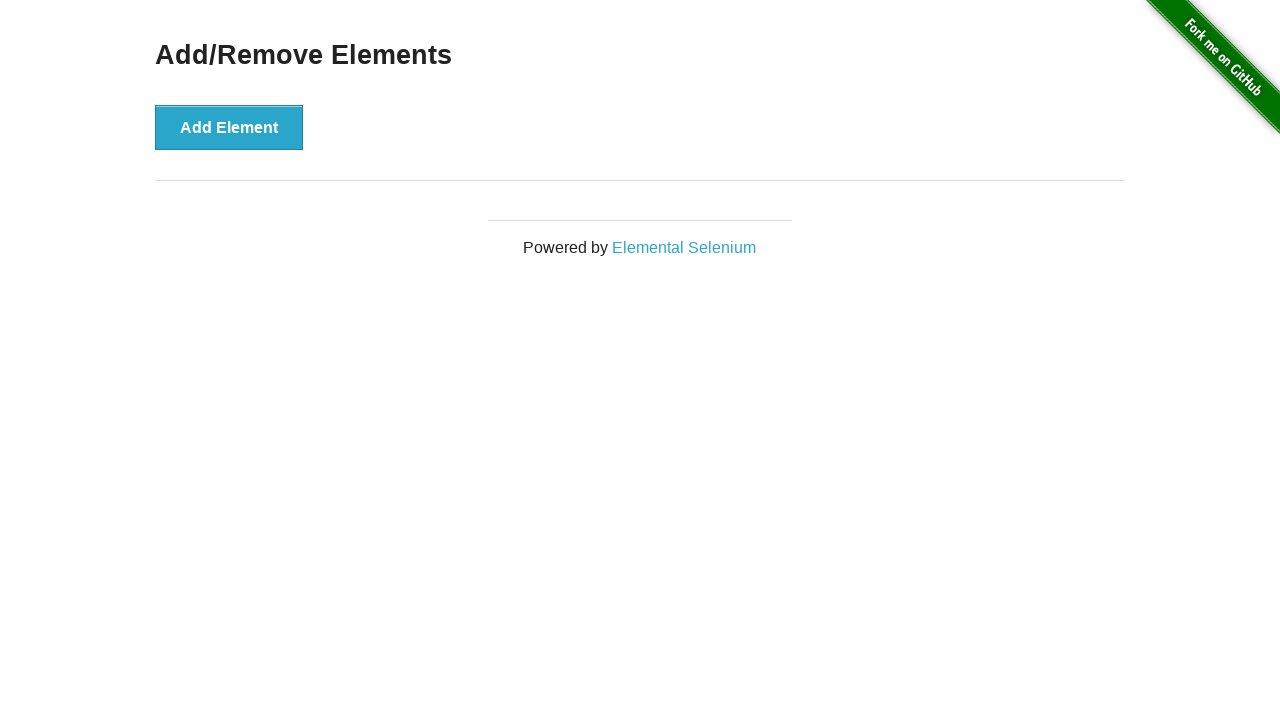